Navigates to Widgets > Progress Bar and clicks Start to run the progress bar to 100%

Starting URL: https://demoqa.com

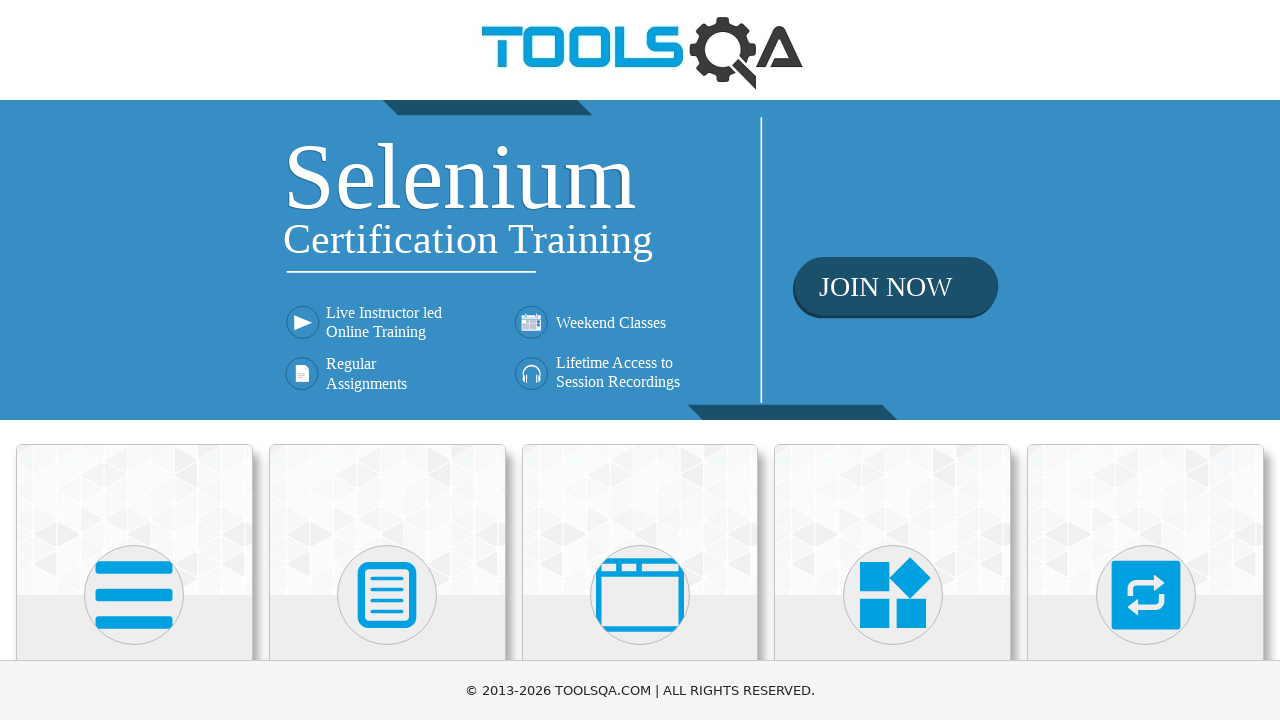

Verified Widgets category is visible
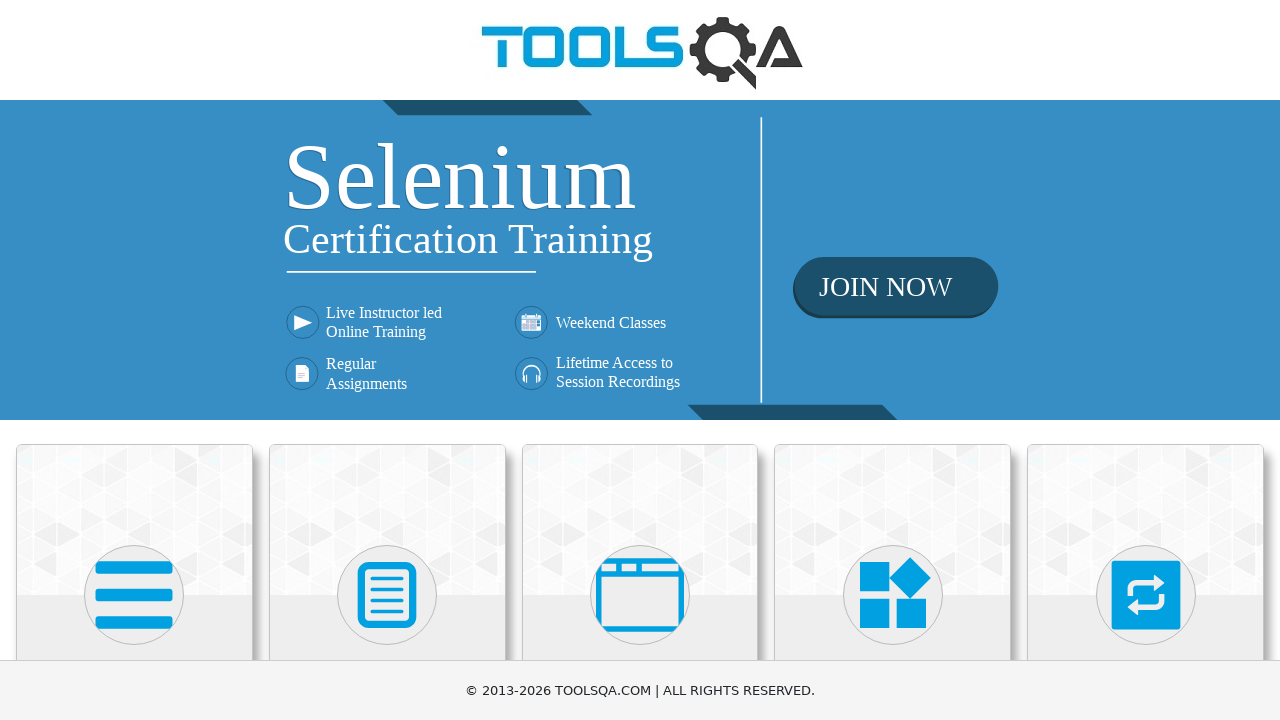

Clicked on Widgets category at (893, 360) on div.card-body h5 >> internal:has-text="Widgets"i
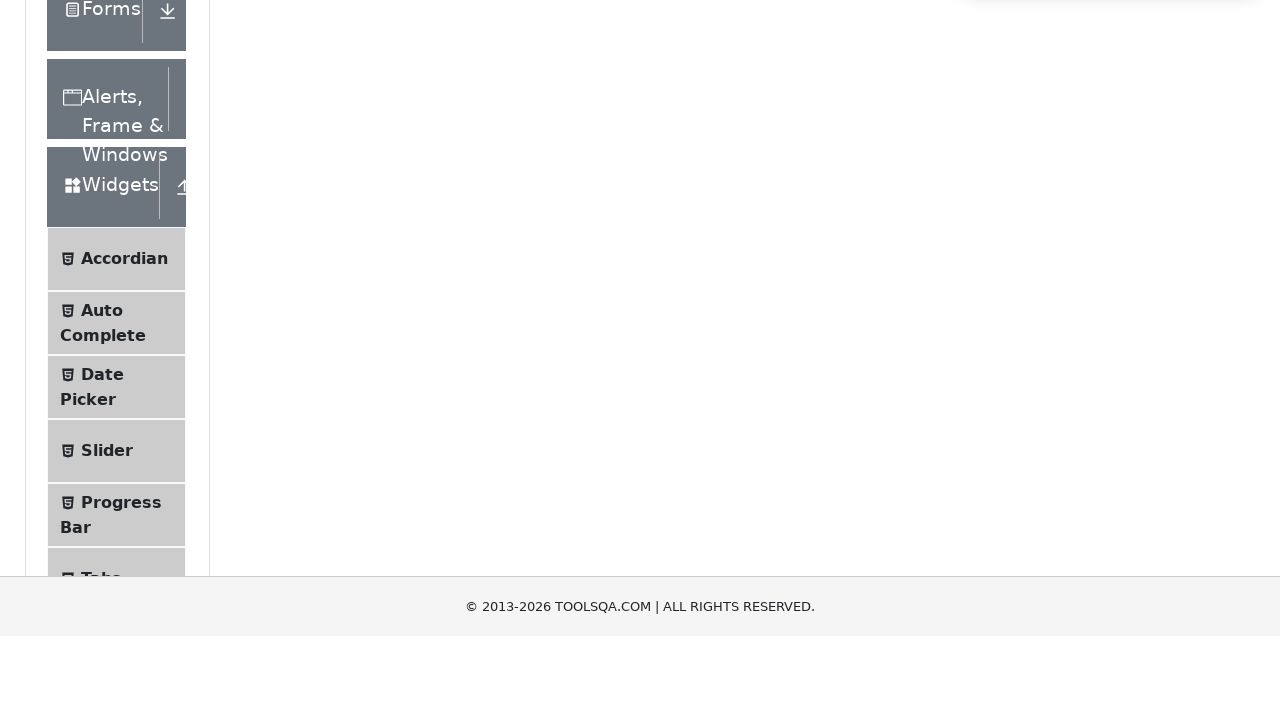

Verified Progress Bar menu item is visible
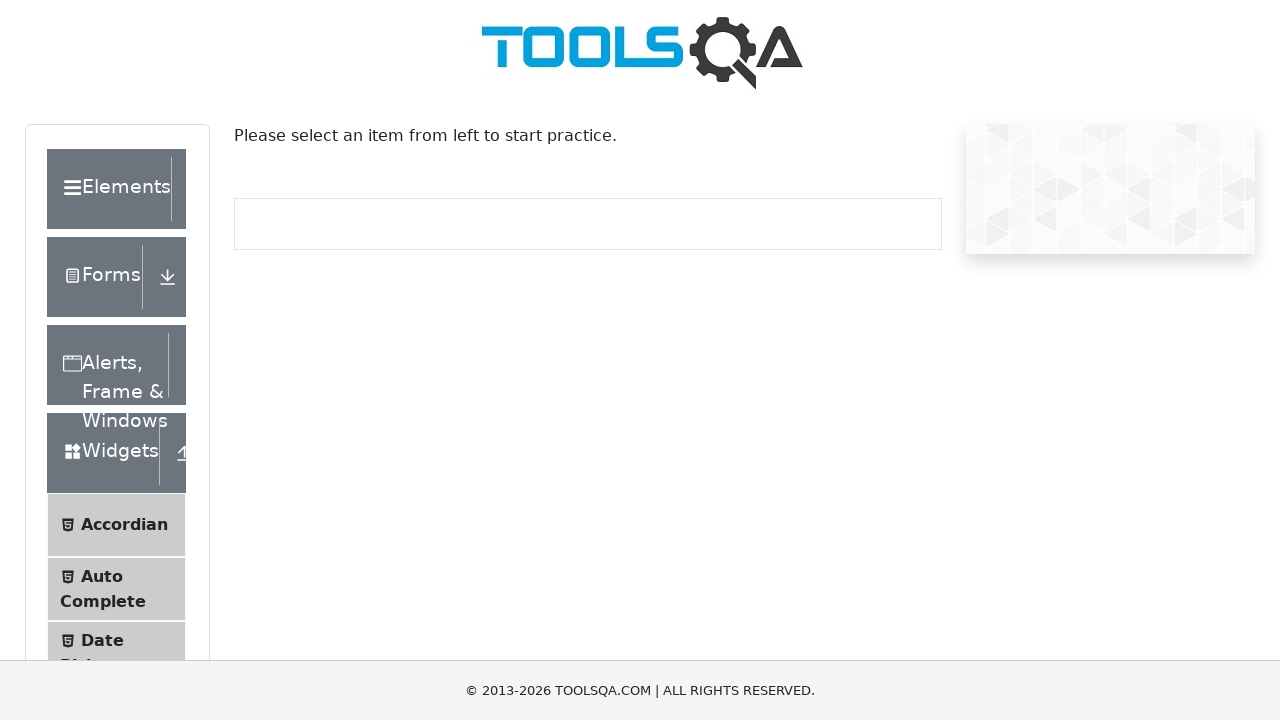

Clicked on Progress Bar menu item at (116, 360) on li#item-4 >> internal:has-text="Progress Bar"i
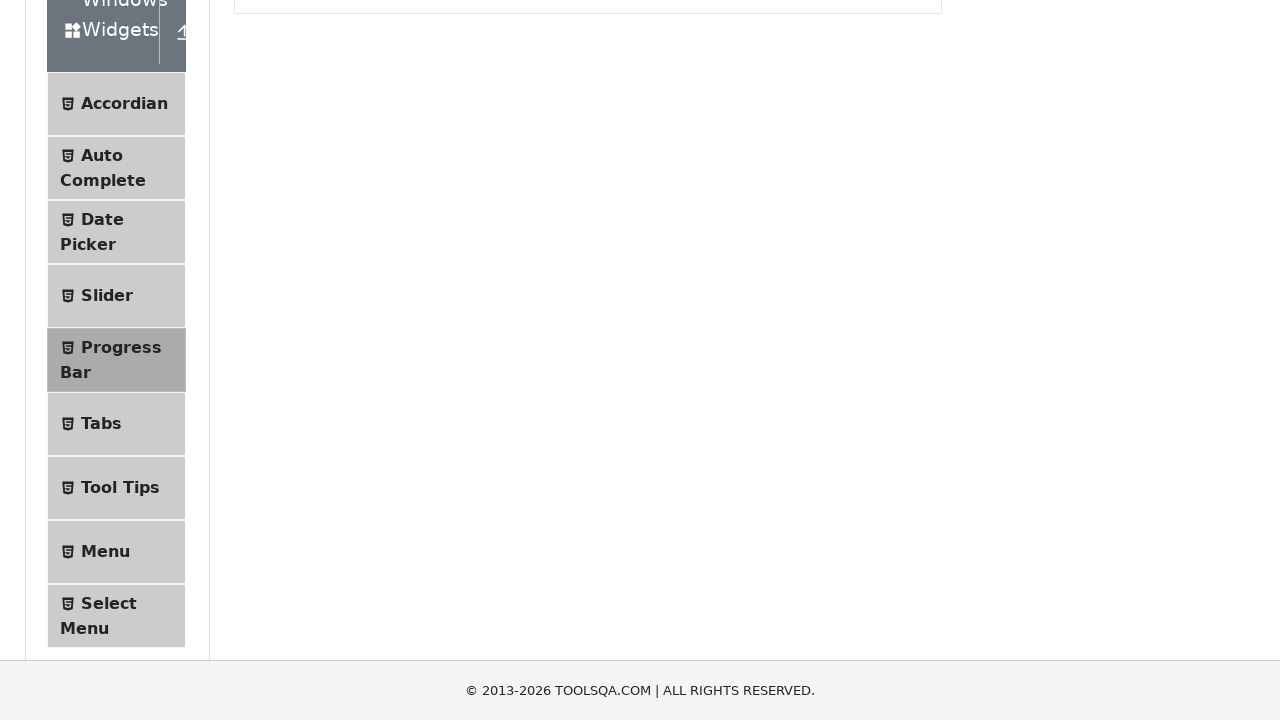

Verified navigation to Progress Bar page
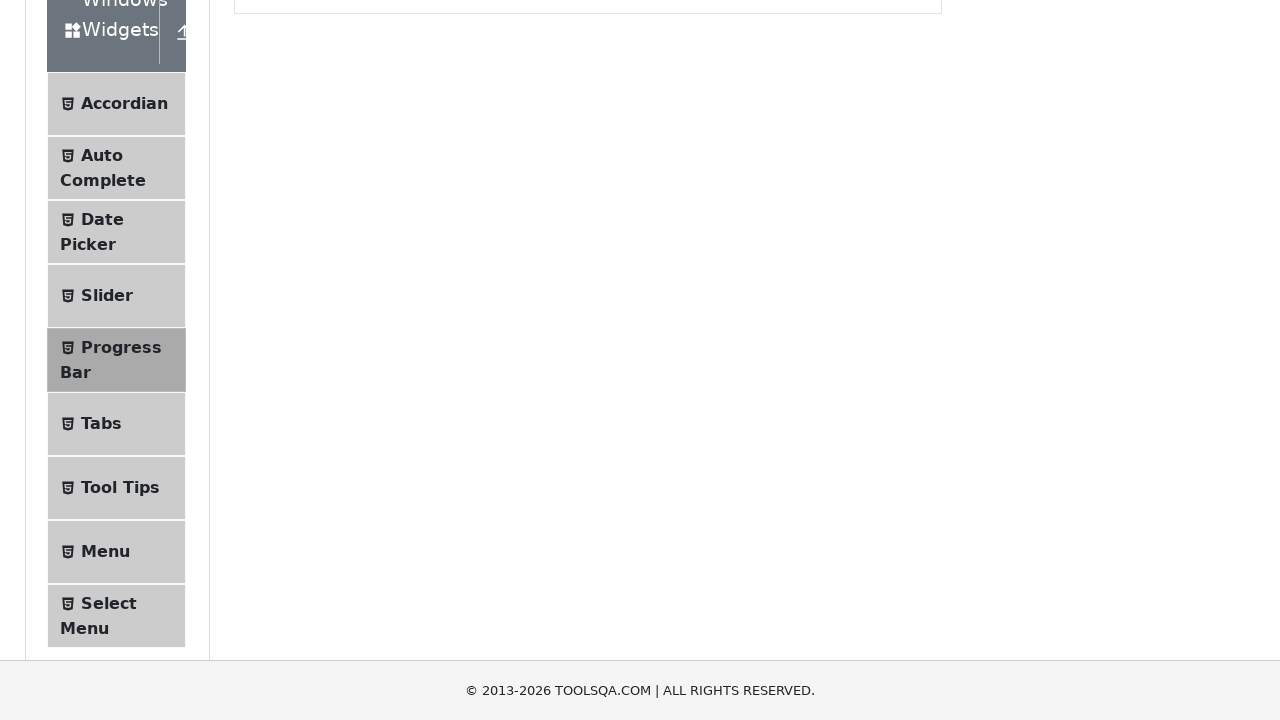

Verified Start button is visible
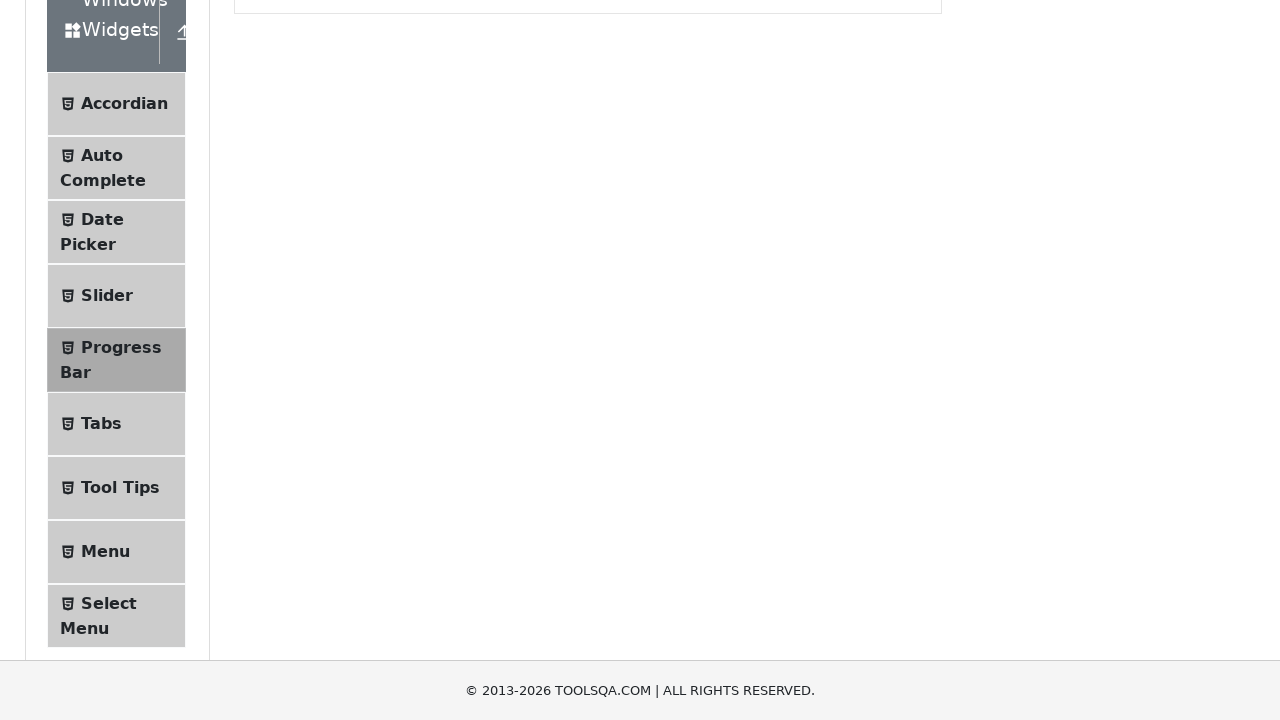

Clicked Start button to begin progress bar at (266, 314) on button[id="startStopButton"]
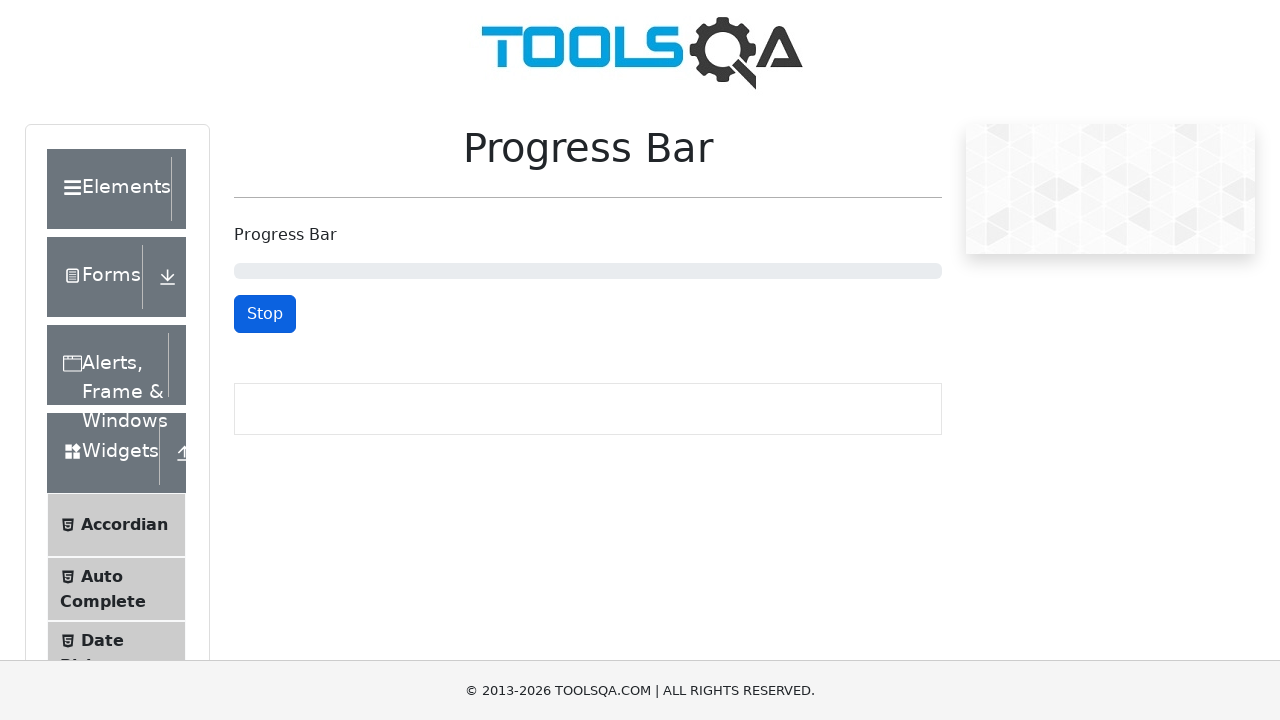

Progress bar completed to 100%
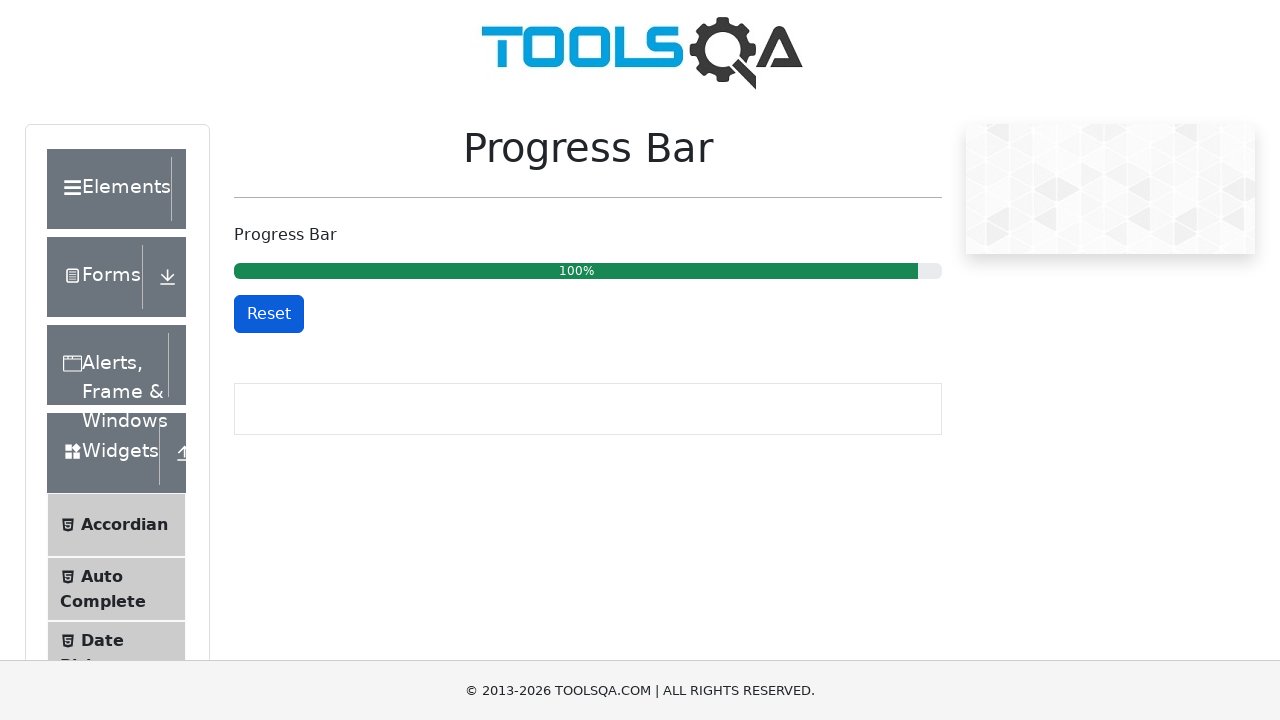

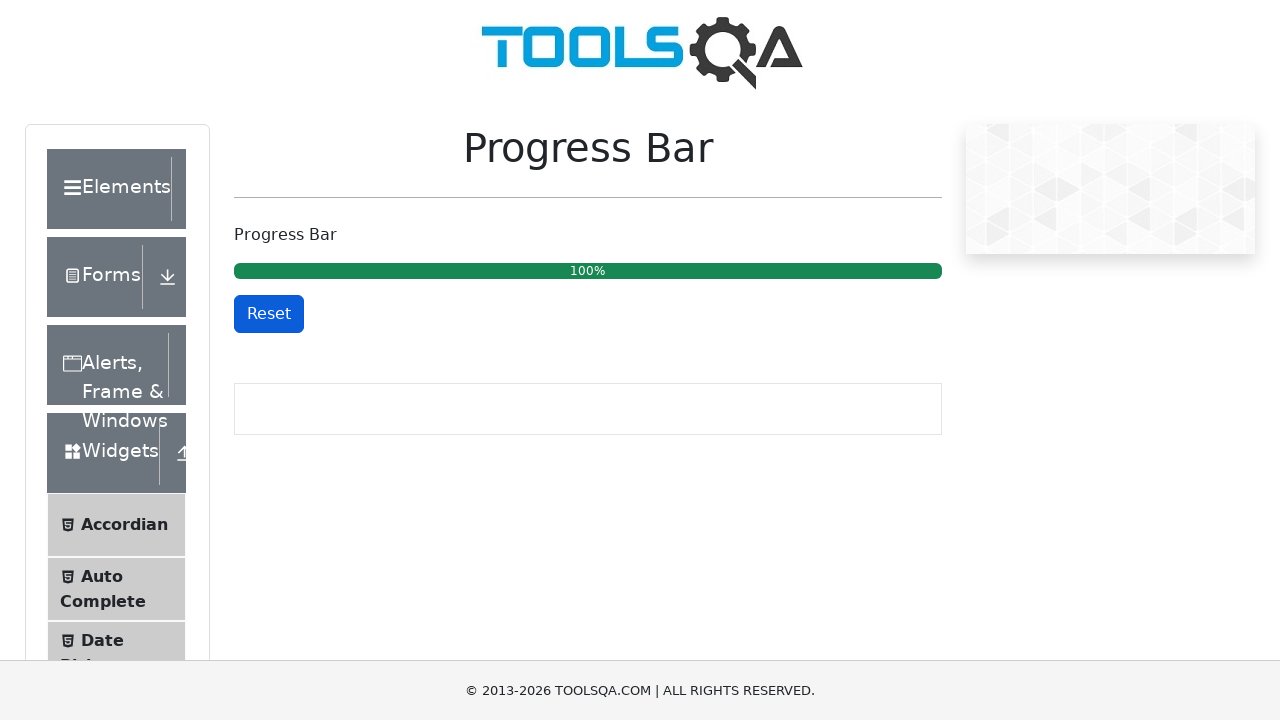